Tests drag-and-drop functionality on jQuery UI demo page by dragging an element into a droppable area within an iframe

Starting URL: https://jqueryui.com/droppable/

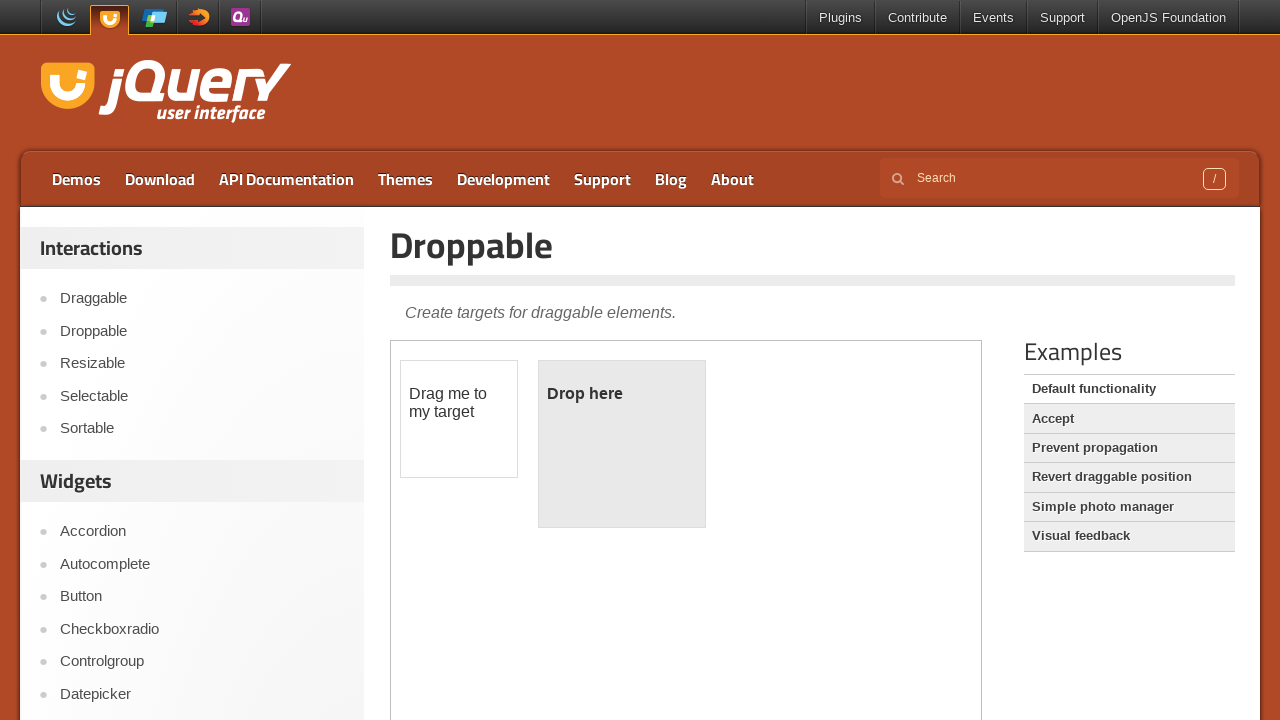

Located the demo iframe
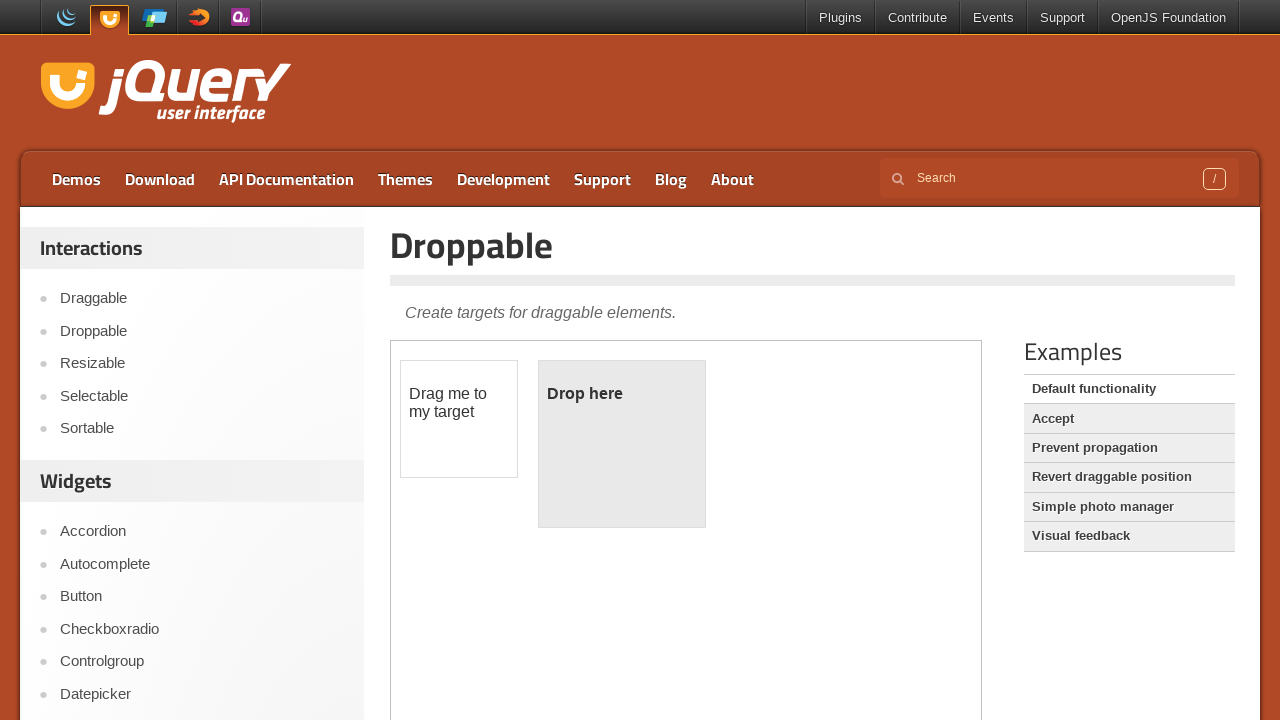

Clicked on the draggable element at (459, 419) on iframe.demo-frame >> internal:control=enter-frame >> #draggable
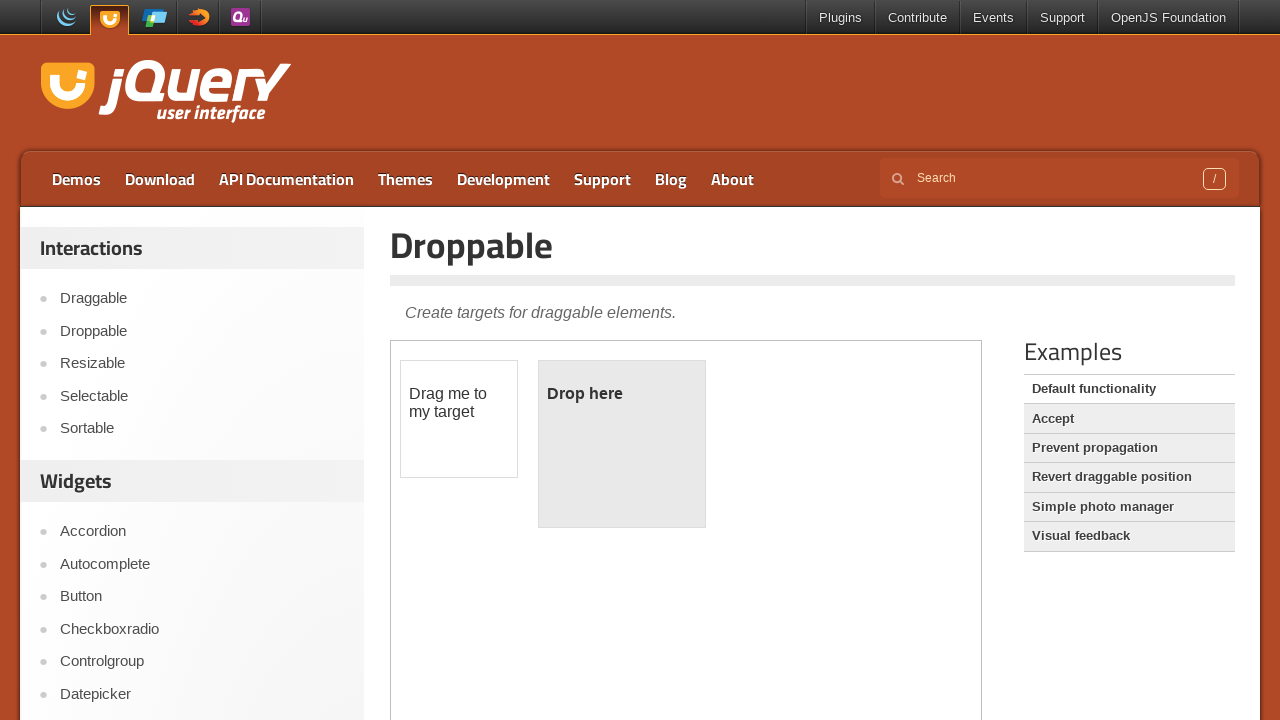

Located the draggable source element
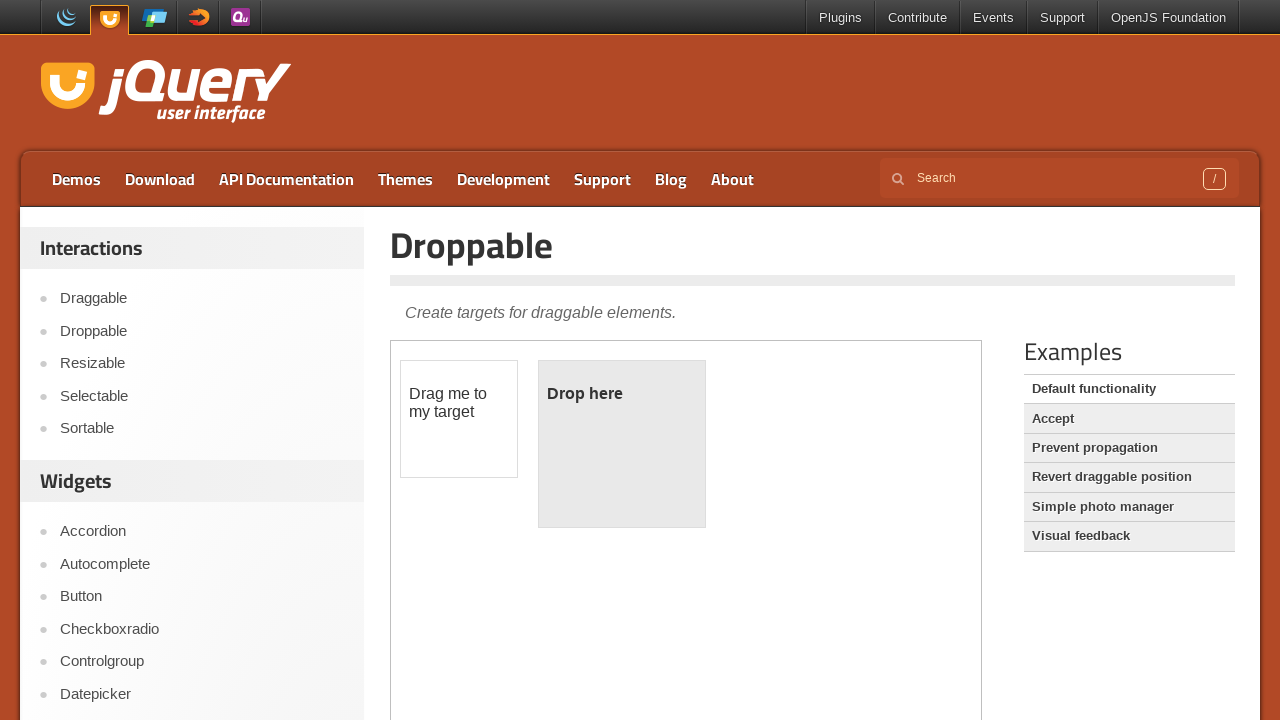

Located the droppable target area
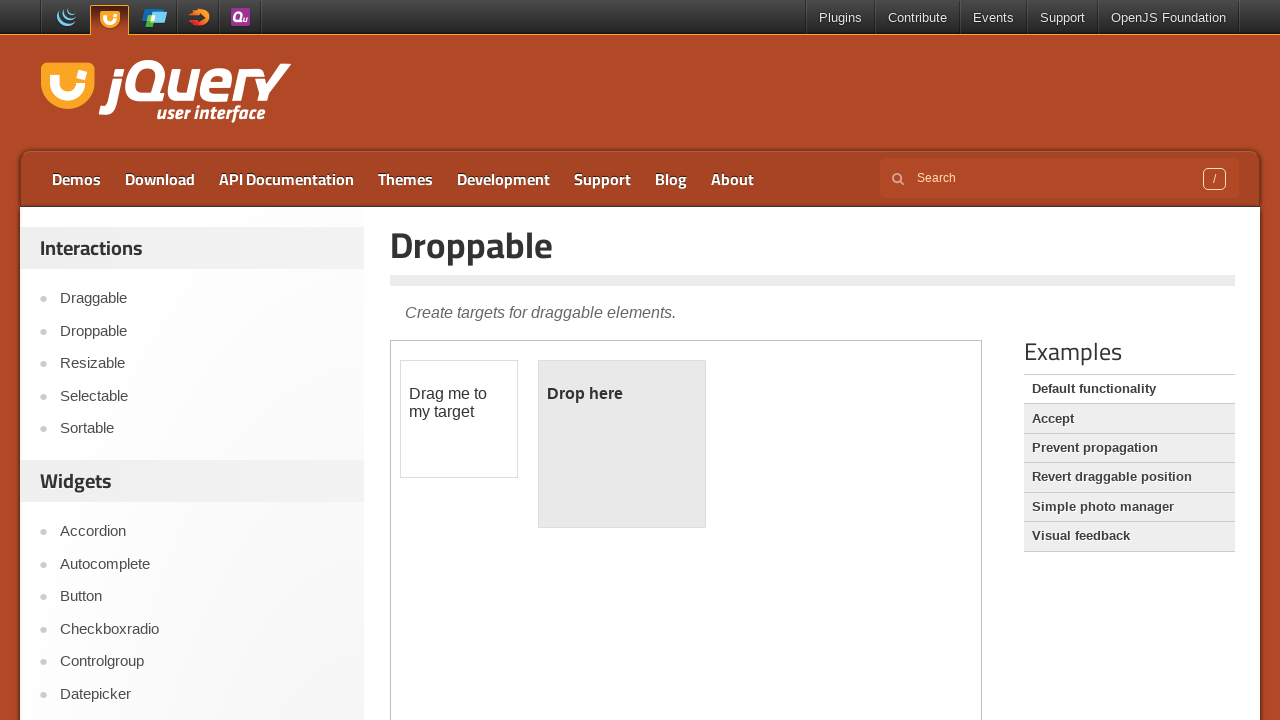

Dragged the element into the droppable area at (622, 444)
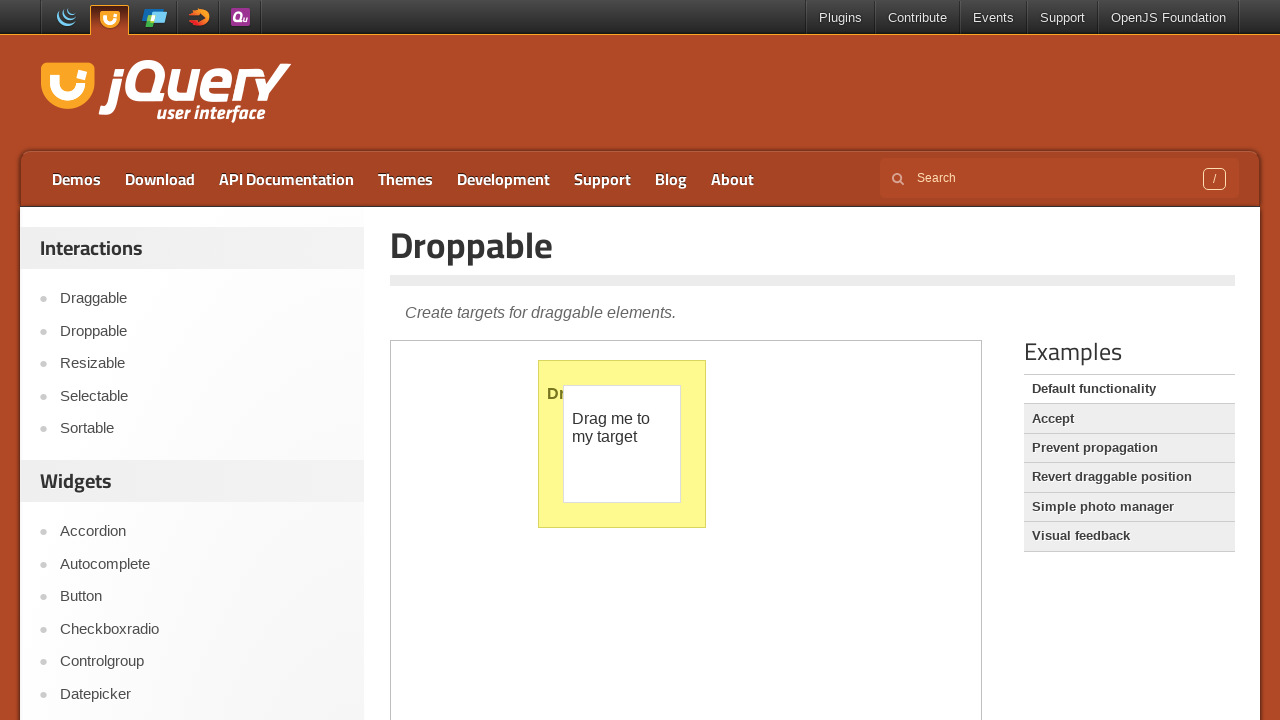

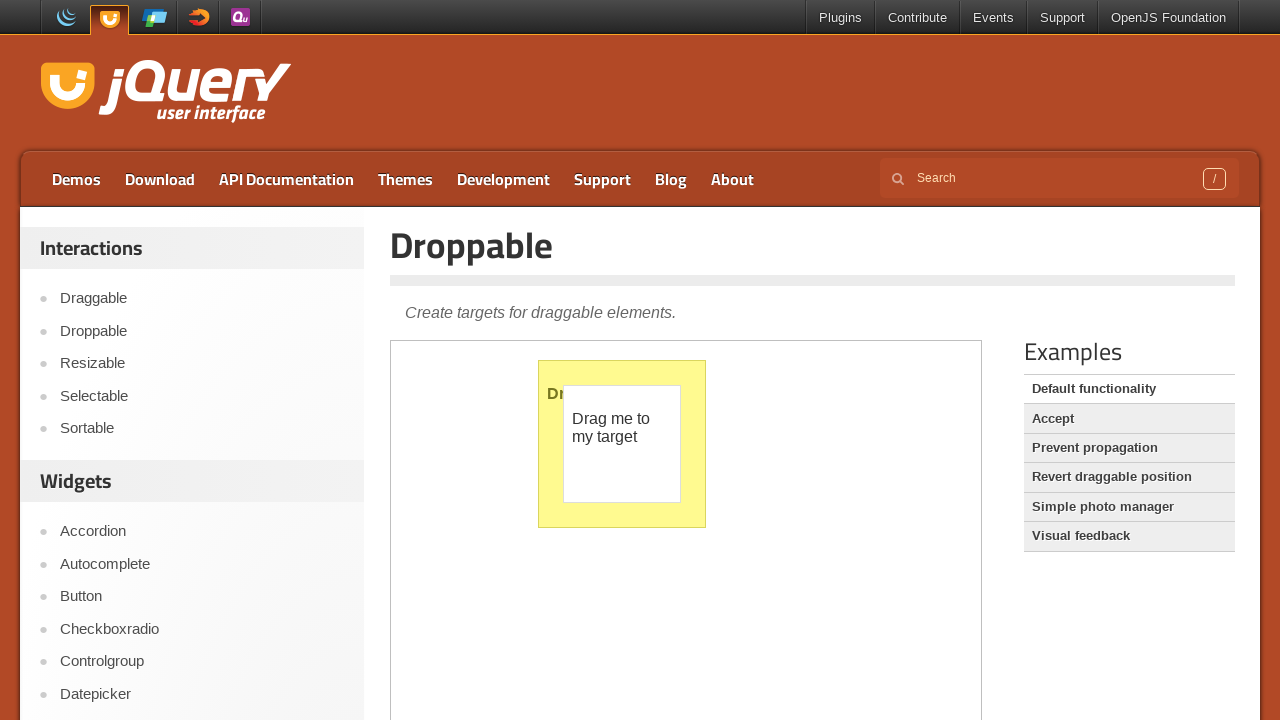